Tests iframe interaction by switching to an iframe, filling an input field inside it, and switching back to the main content

Starting URL: https://demo.automationtesting.in/Frames.html

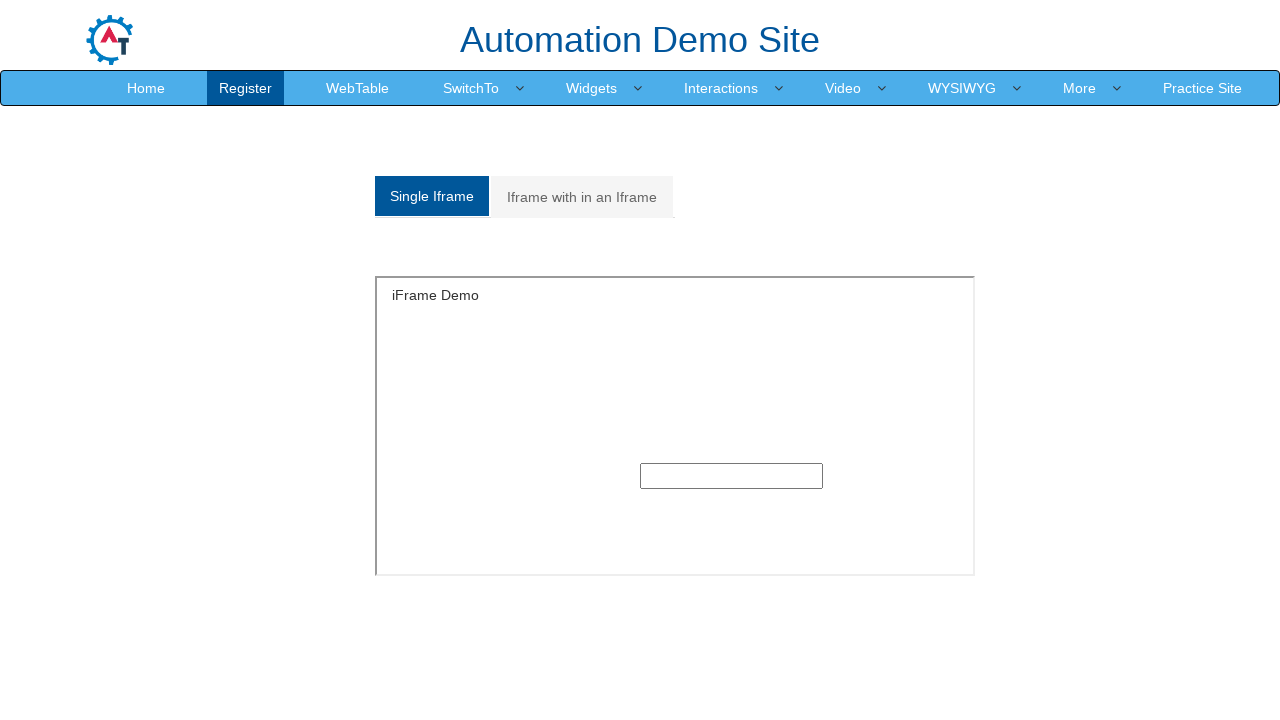

Clicked the 'Single Iframe' tab at (432, 196) on xpath=//a[text()='Single Iframe ']
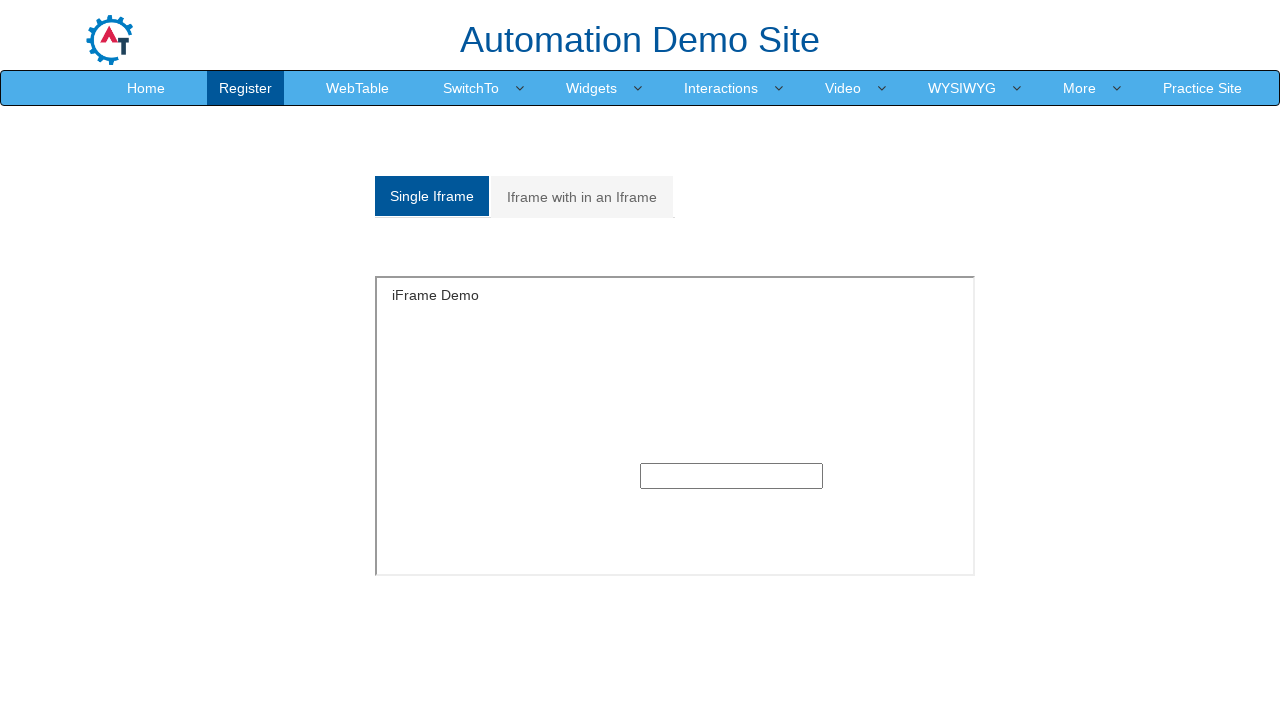

Located the single iframe with id 'singleframe'
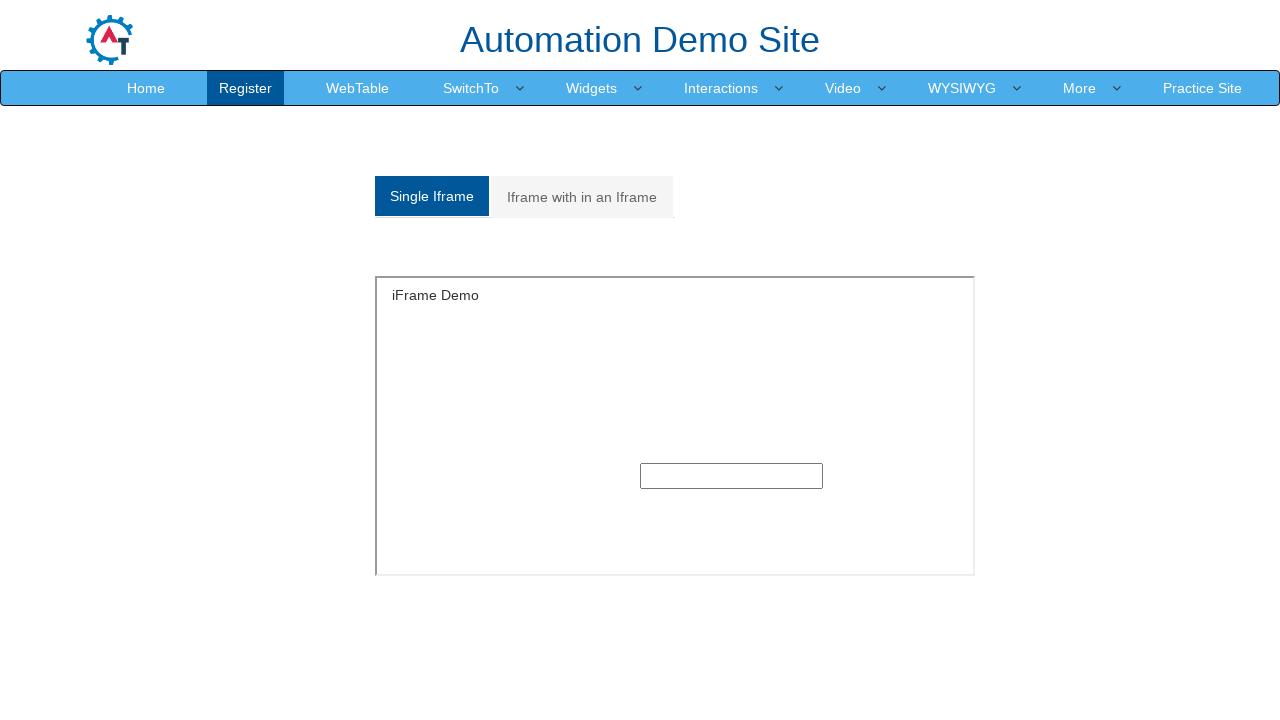

Filled input field inside iframe with 'Hello iframe!' on #singleframe >> internal:control=enter-frame >> input
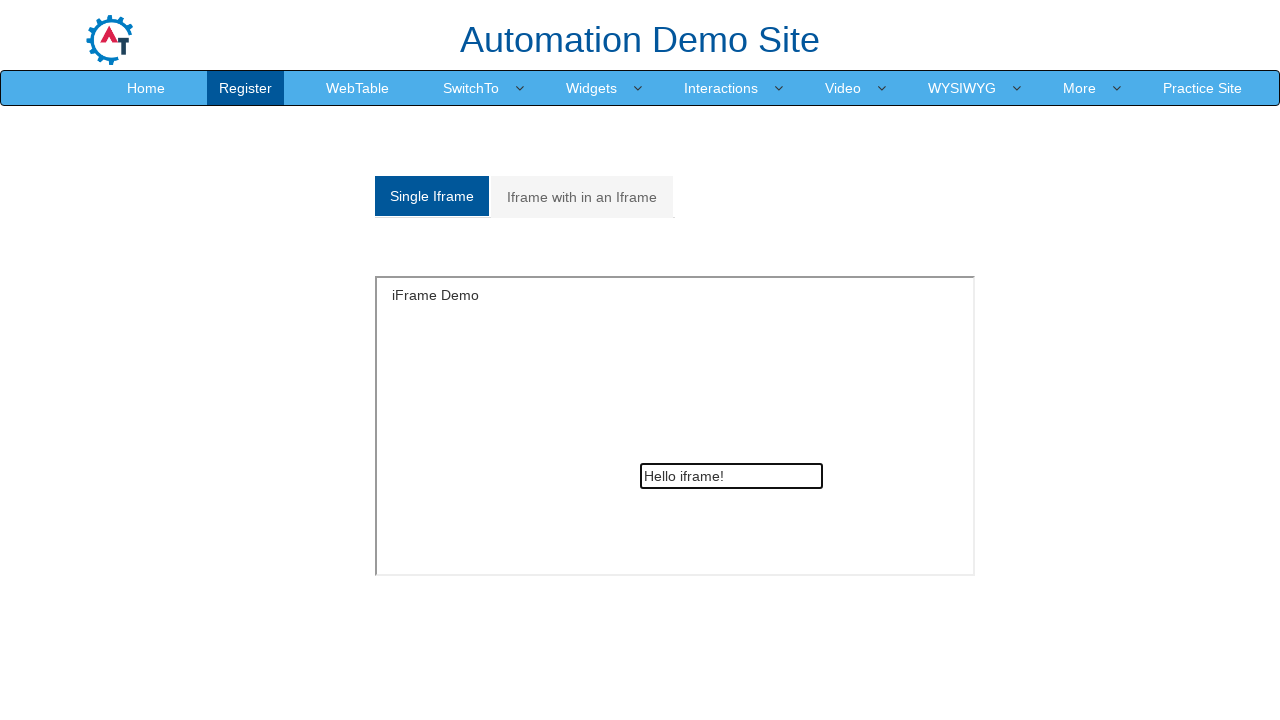

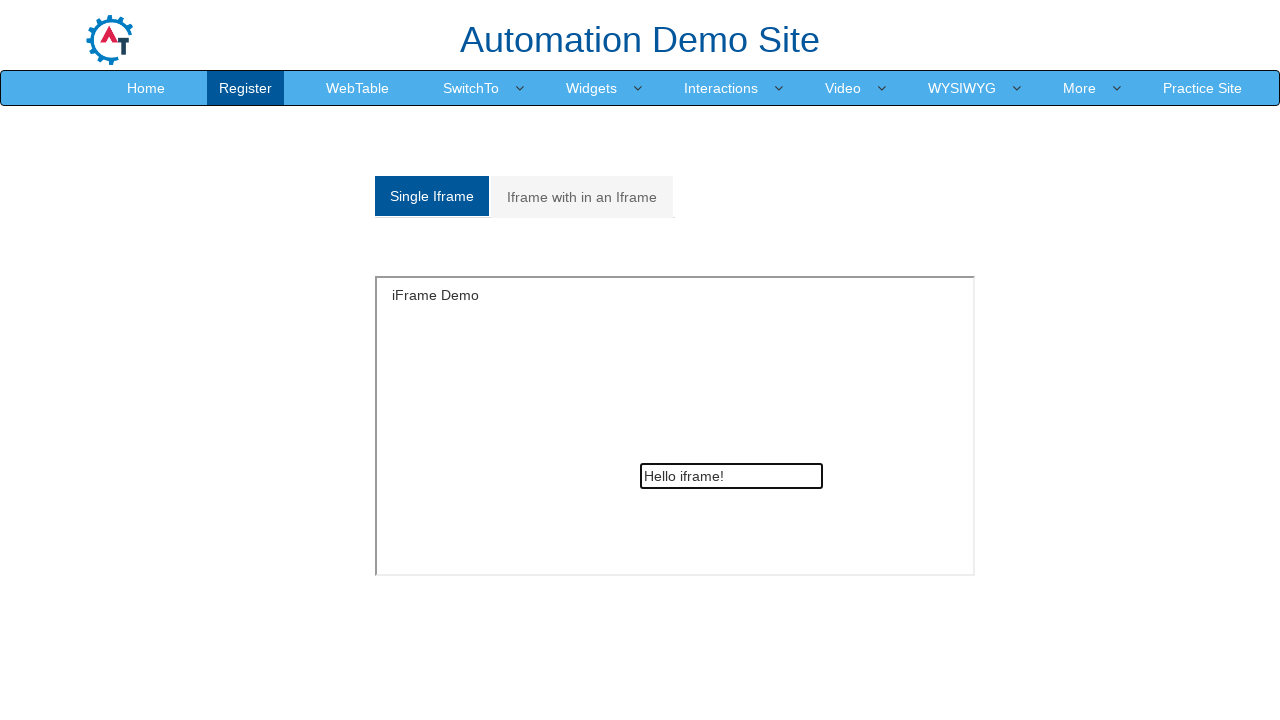